Tests that the todo counter displays the current number of items as they are added

Starting URL: https://demo.playwright.dev/todomvc

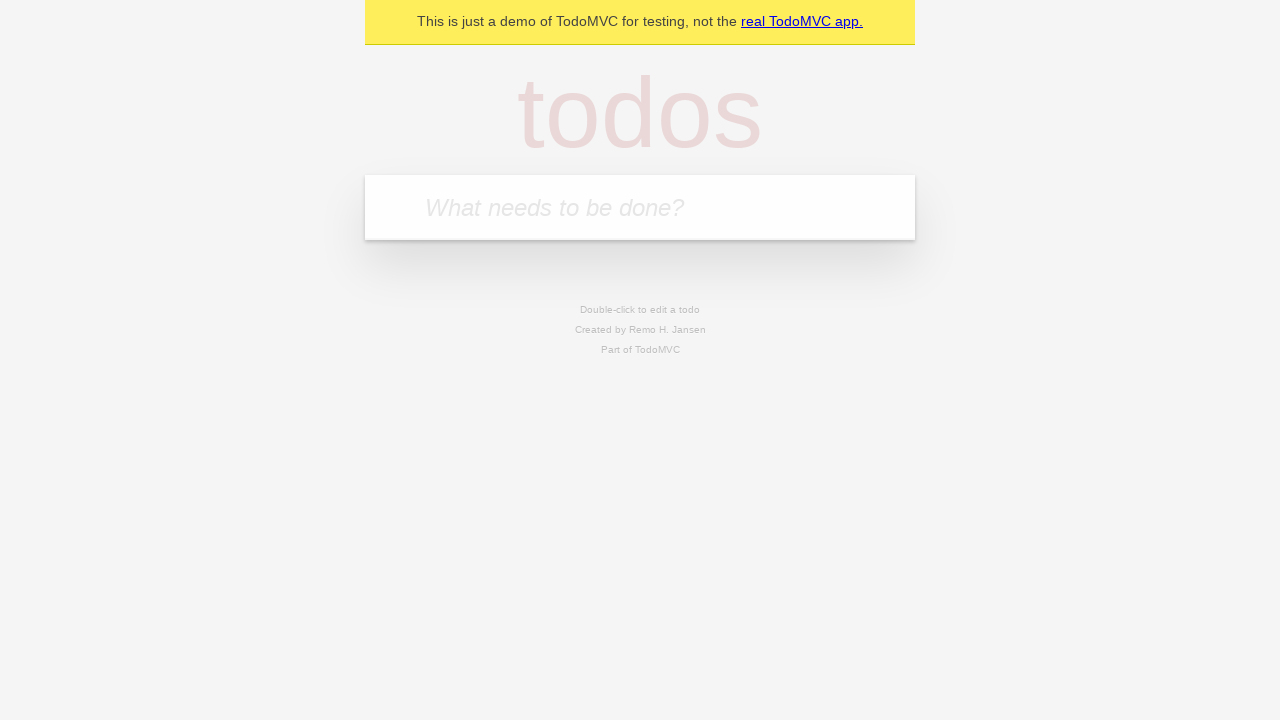

Located the todo input field by placeholder text
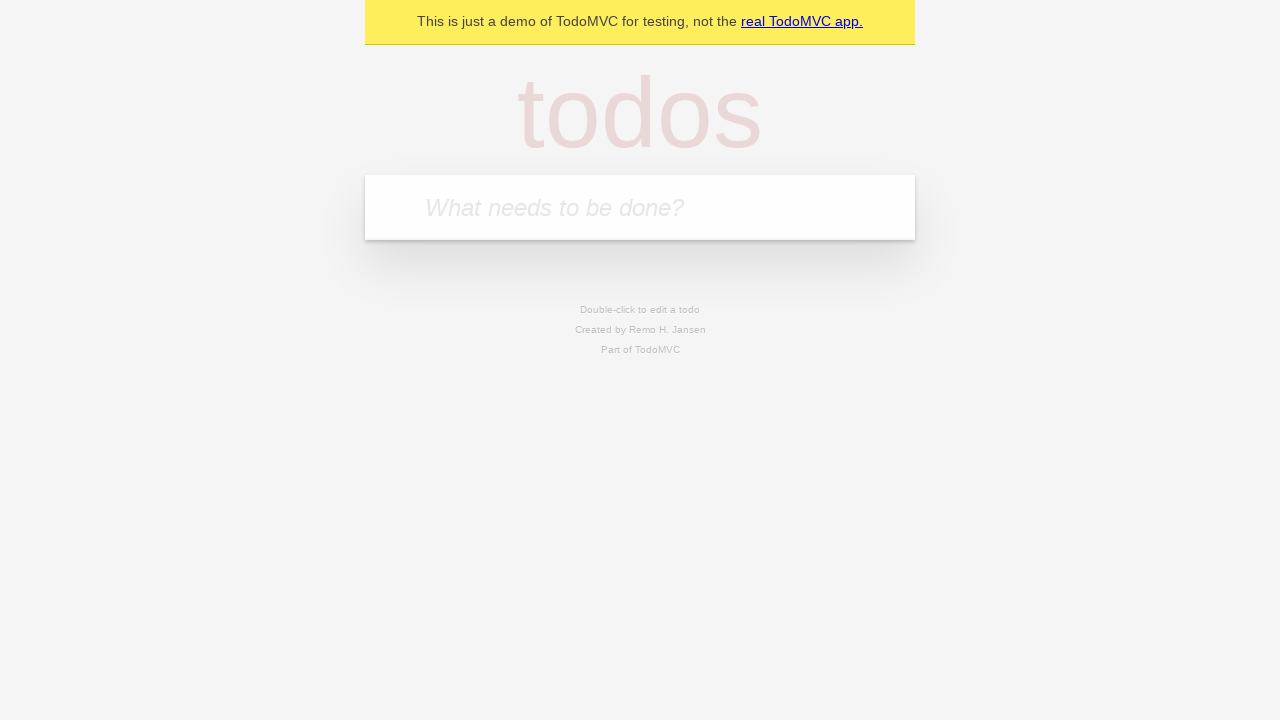

Filled todo input with 'buy some cheese' on internal:attr=[placeholder="What needs to be done?"i]
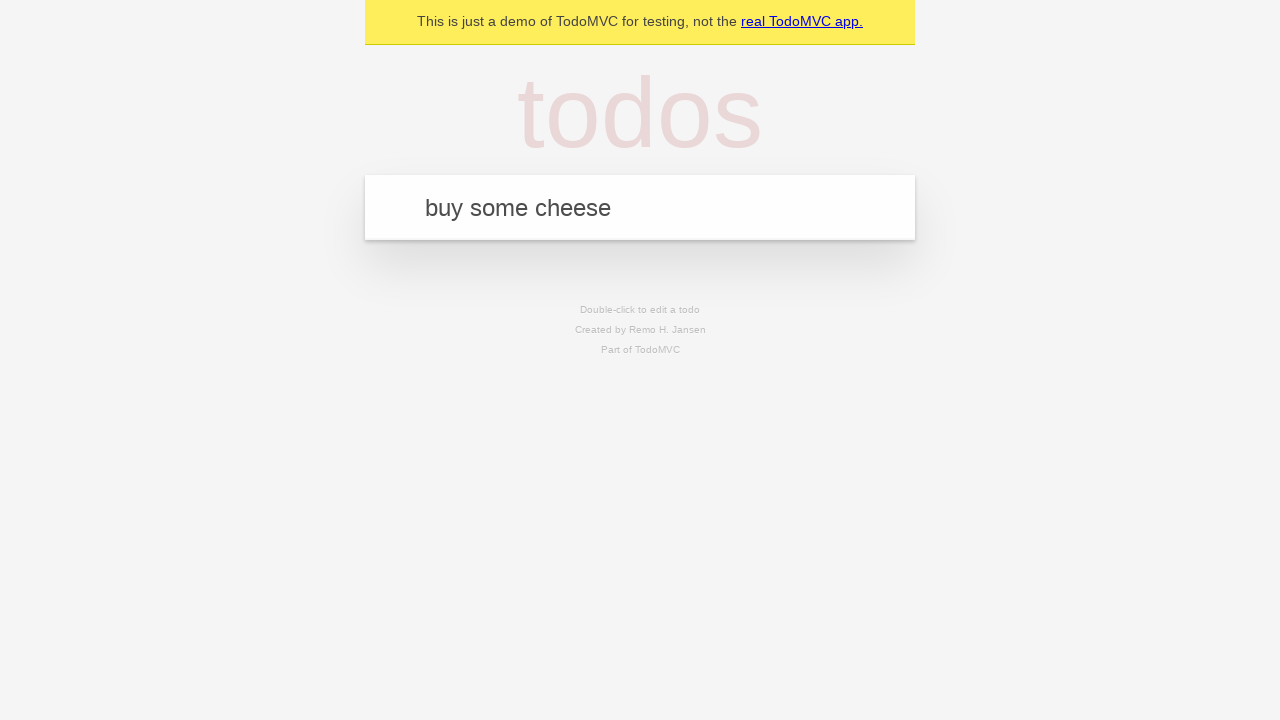

Pressed Enter to add first todo item on internal:attr=[placeholder="What needs to be done?"i]
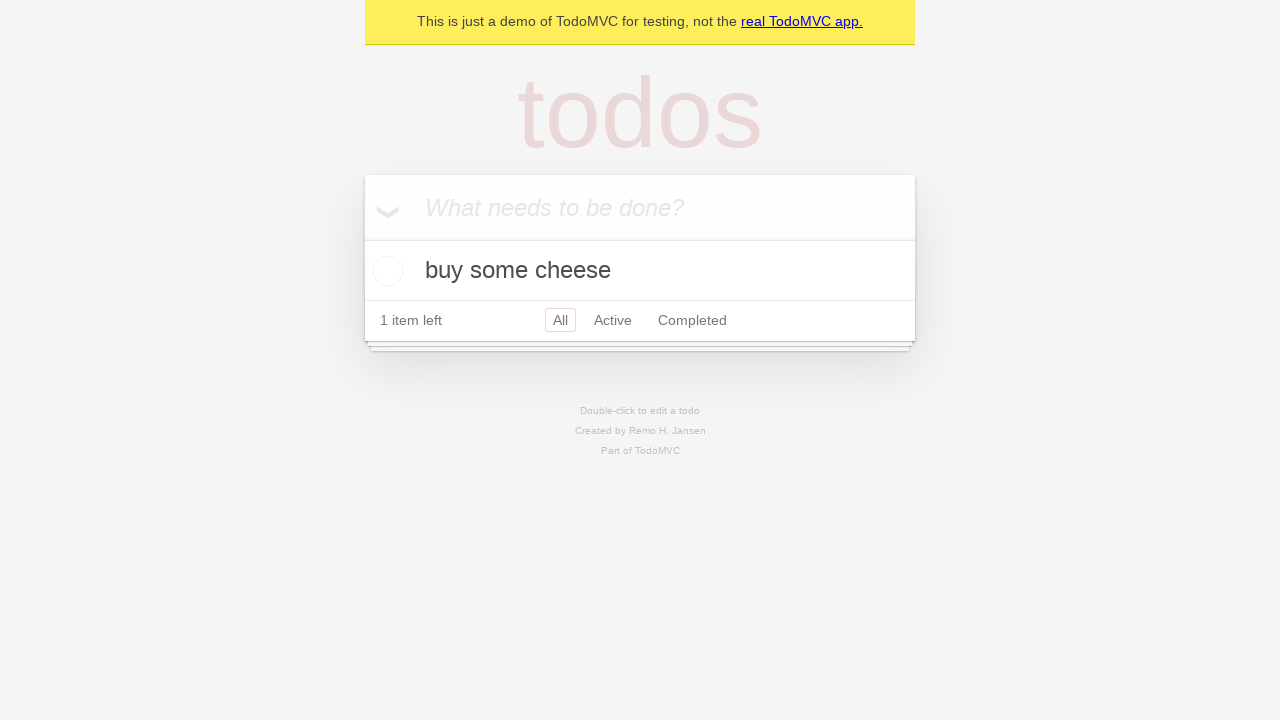

Todo counter element loaded after adding first item
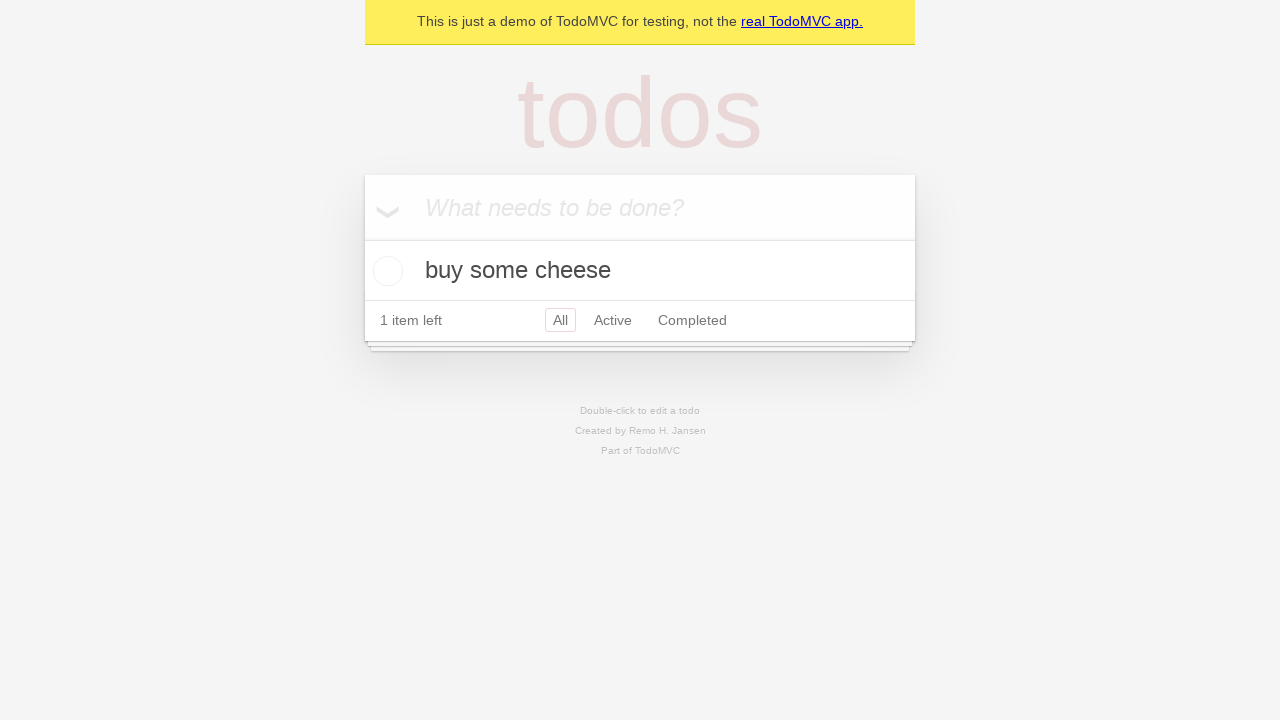

Filled todo input with 'feed the cat' on internal:attr=[placeholder="What needs to be done?"i]
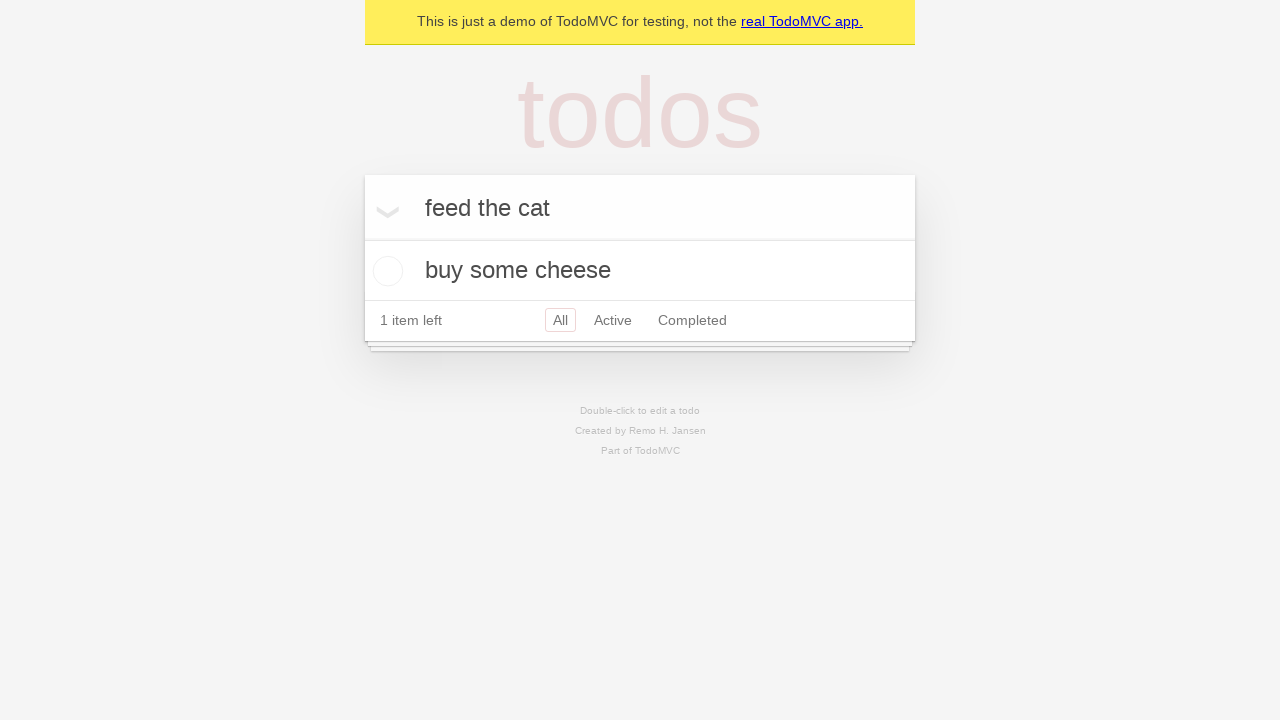

Pressed Enter to add second todo item on internal:attr=[placeholder="What needs to be done?"i]
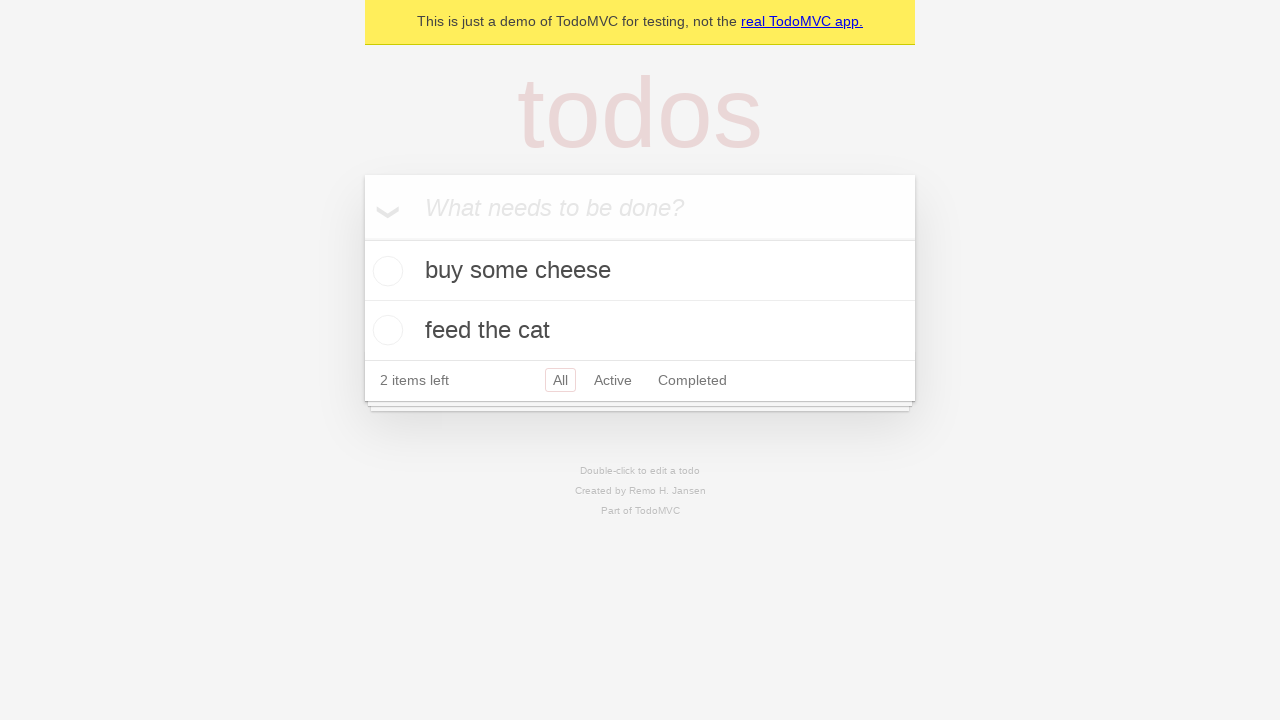

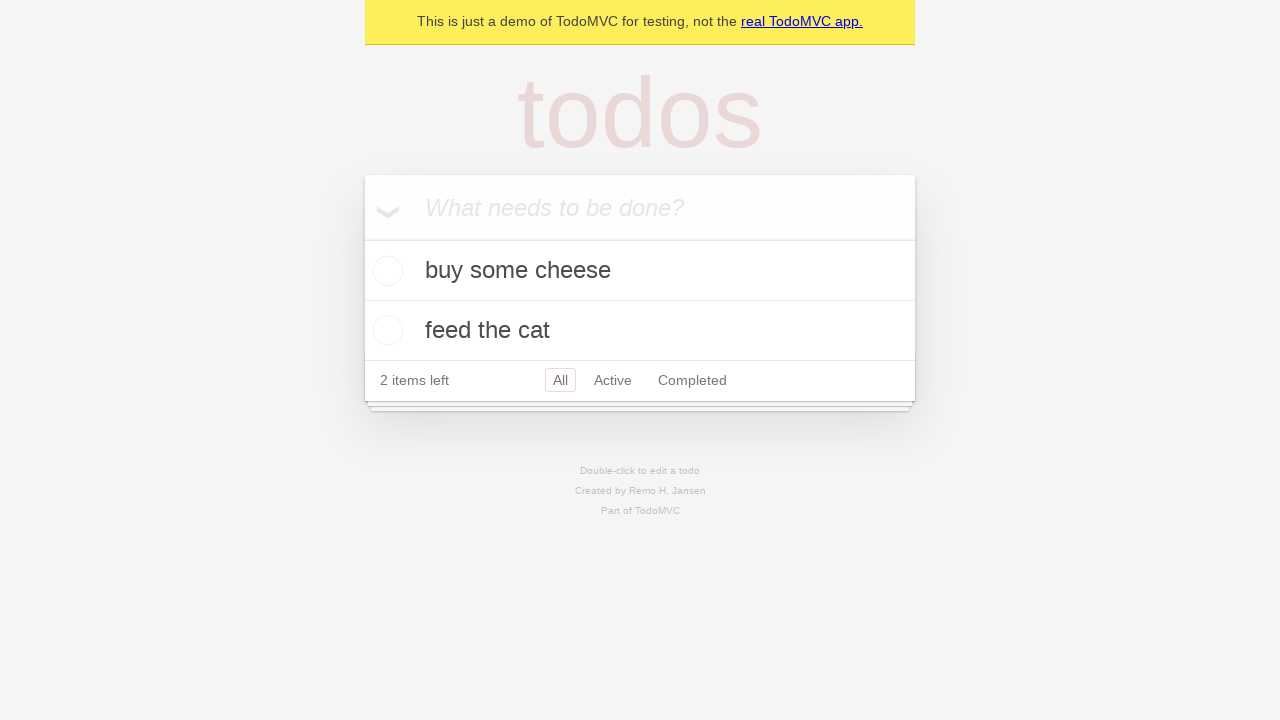